Tests data table sorting by clicking the dues column header twice to sort in descending order (table with semantic class attributes)

Starting URL: http://the-internet.herokuapp.com/tables

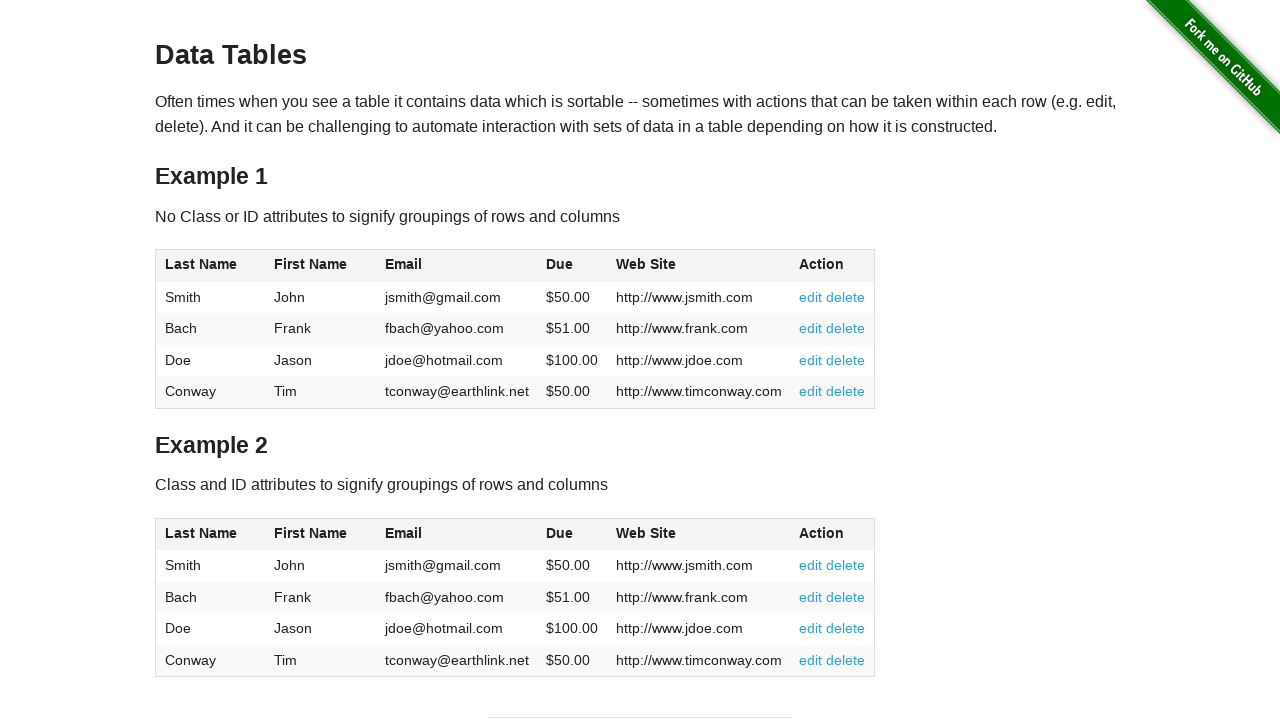

Clicked dues column header first time at (560, 533) on #table2 thead .dues
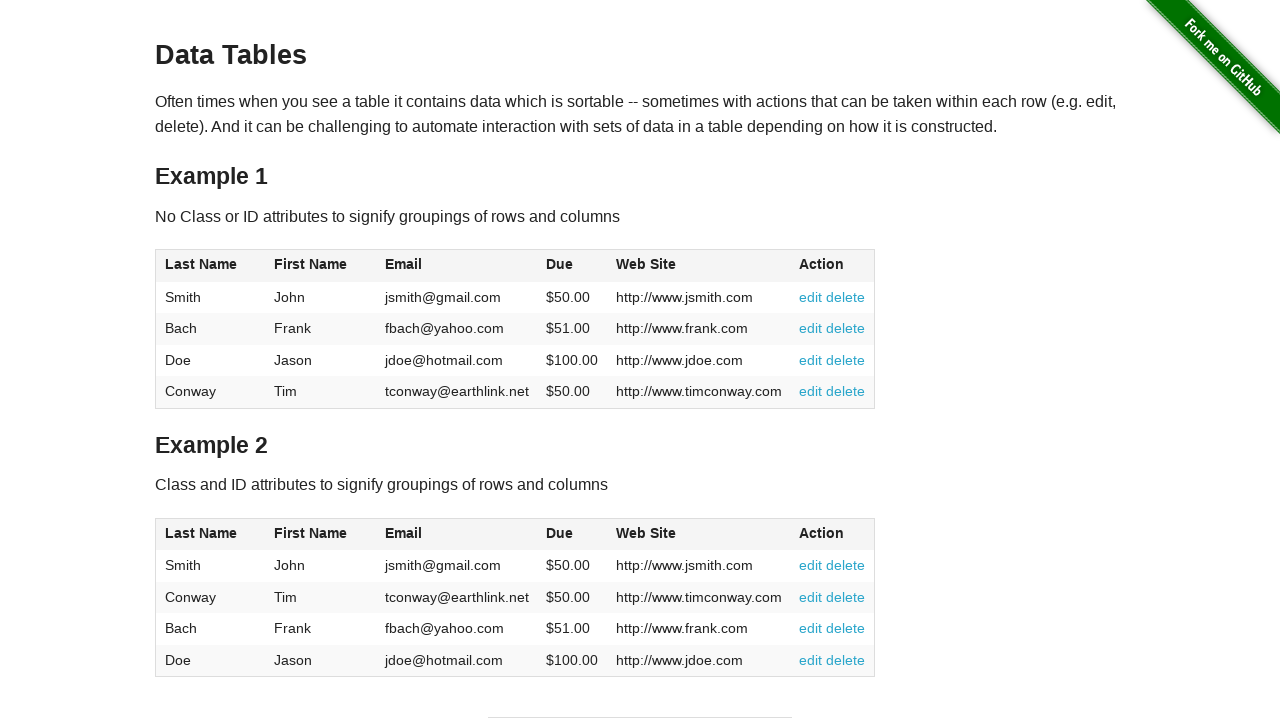

Clicked dues column header second time to sort in descending order at (560, 533) on #table2 thead .dues
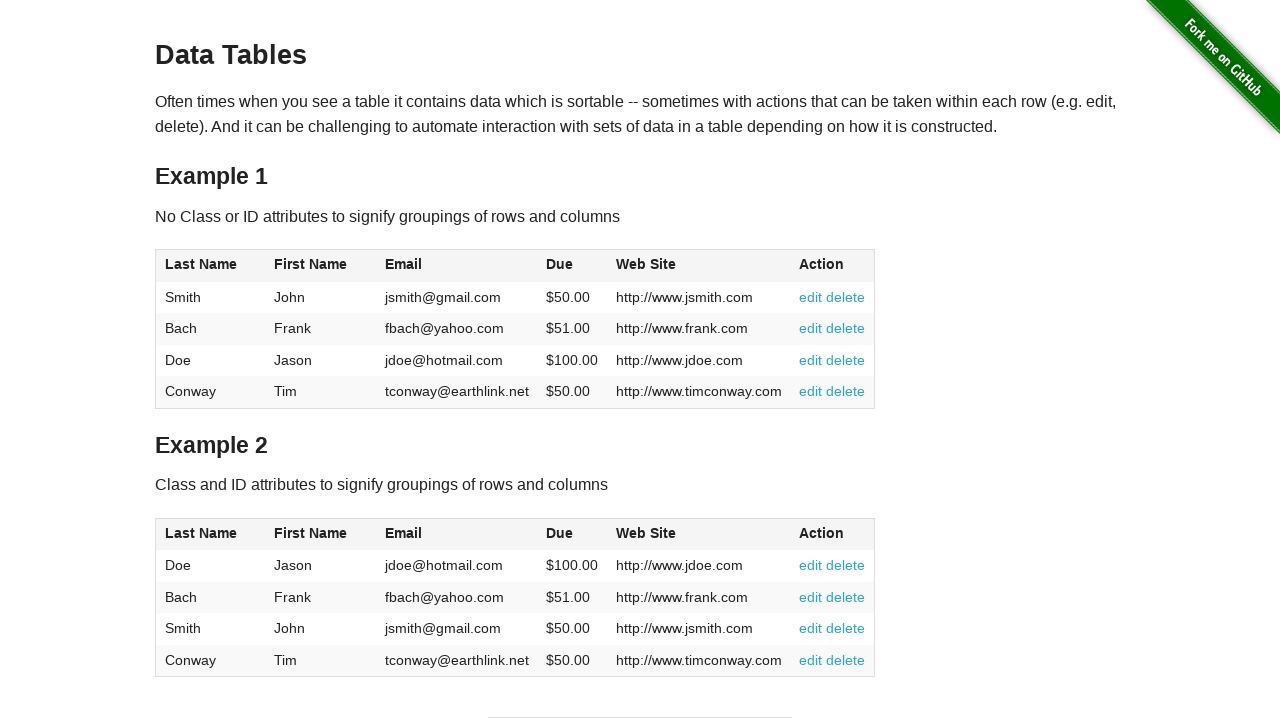

Table data loaded with dues column in descending order
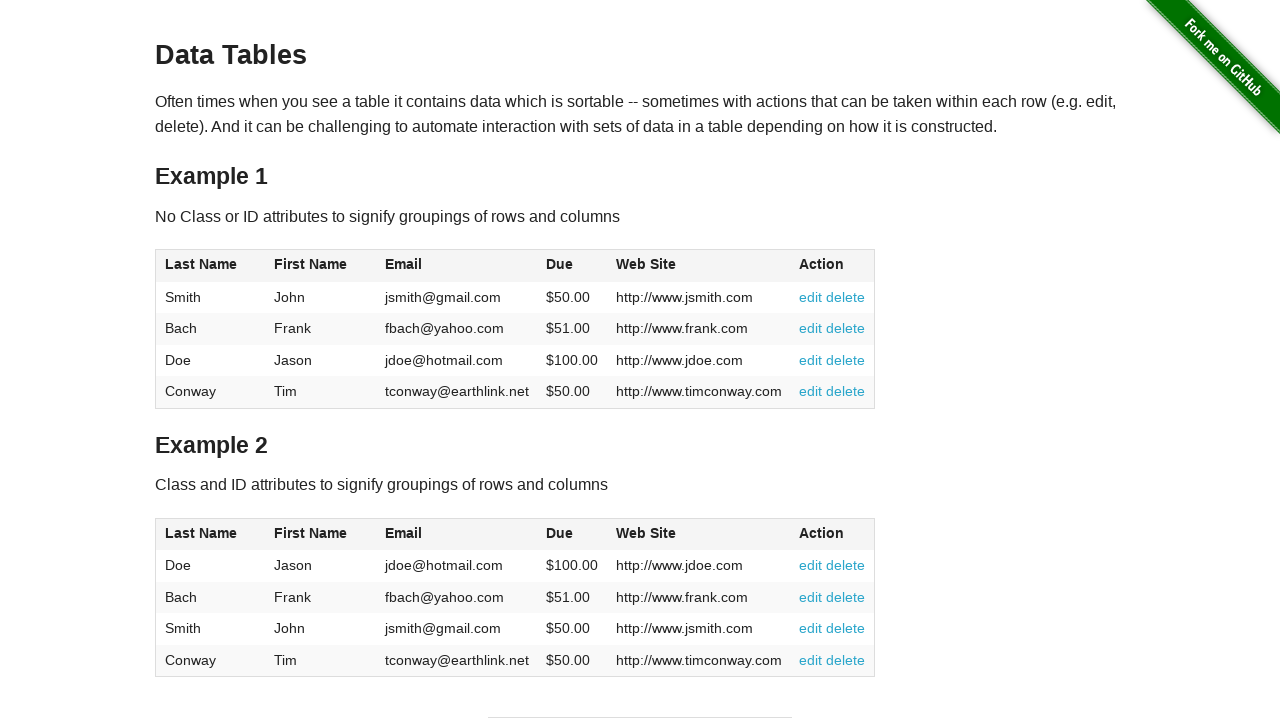

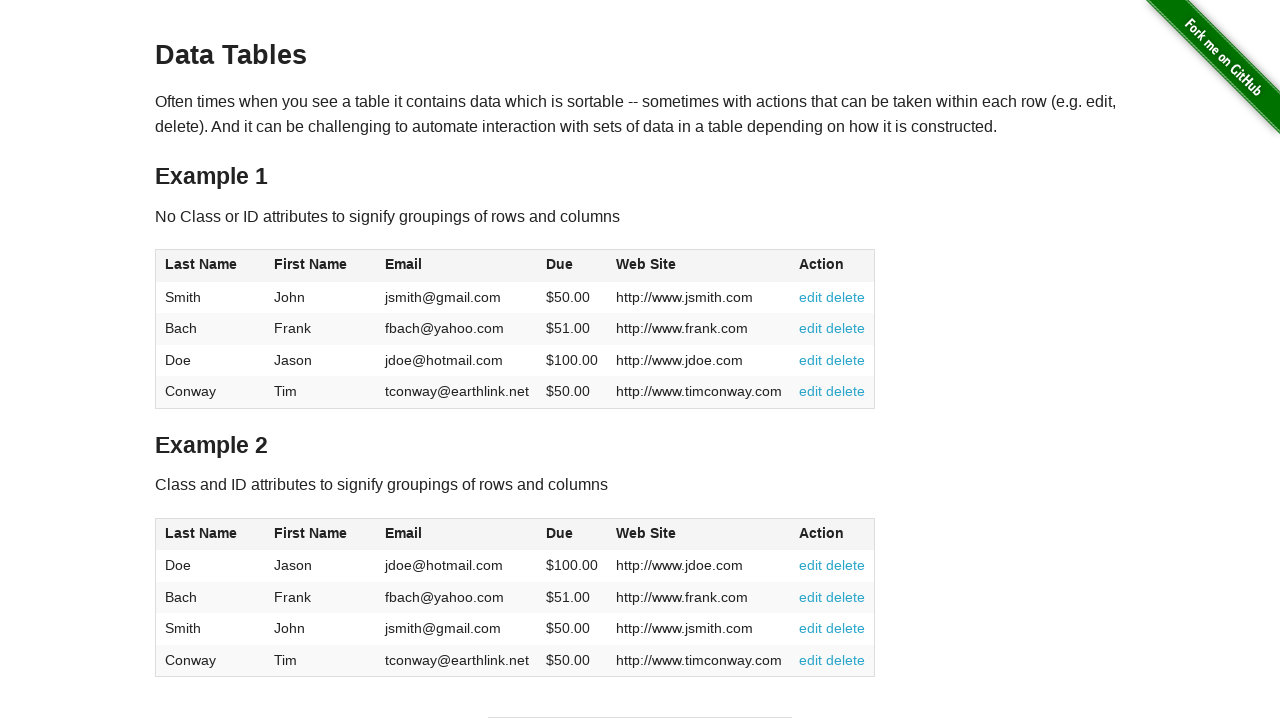